Tests finding a dynamically calculated link text on a page, clicking it, then filling out a multi-field form with personal information (first name, last name, city, country) and submitting it.

Starting URL: http://suninjuly.github.io/find_link_text

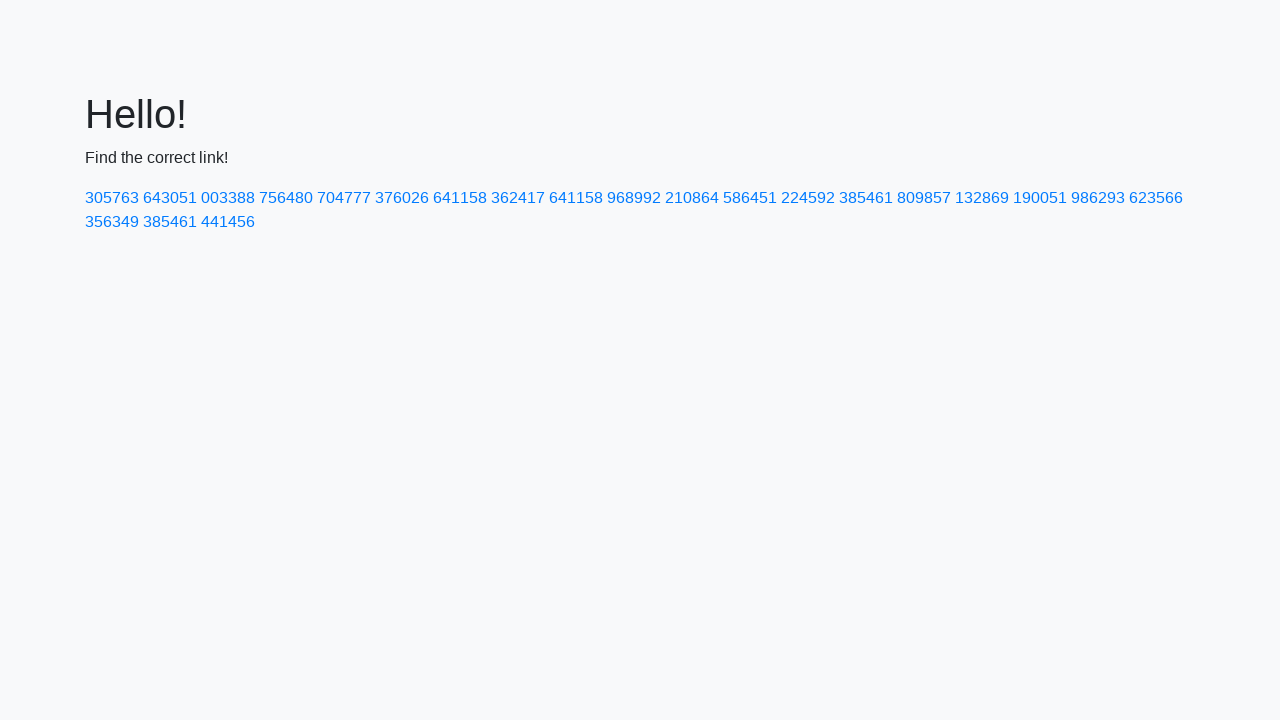

Clicked dynamically calculated link with text '224592' at (808, 198) on a:has-text('224592')
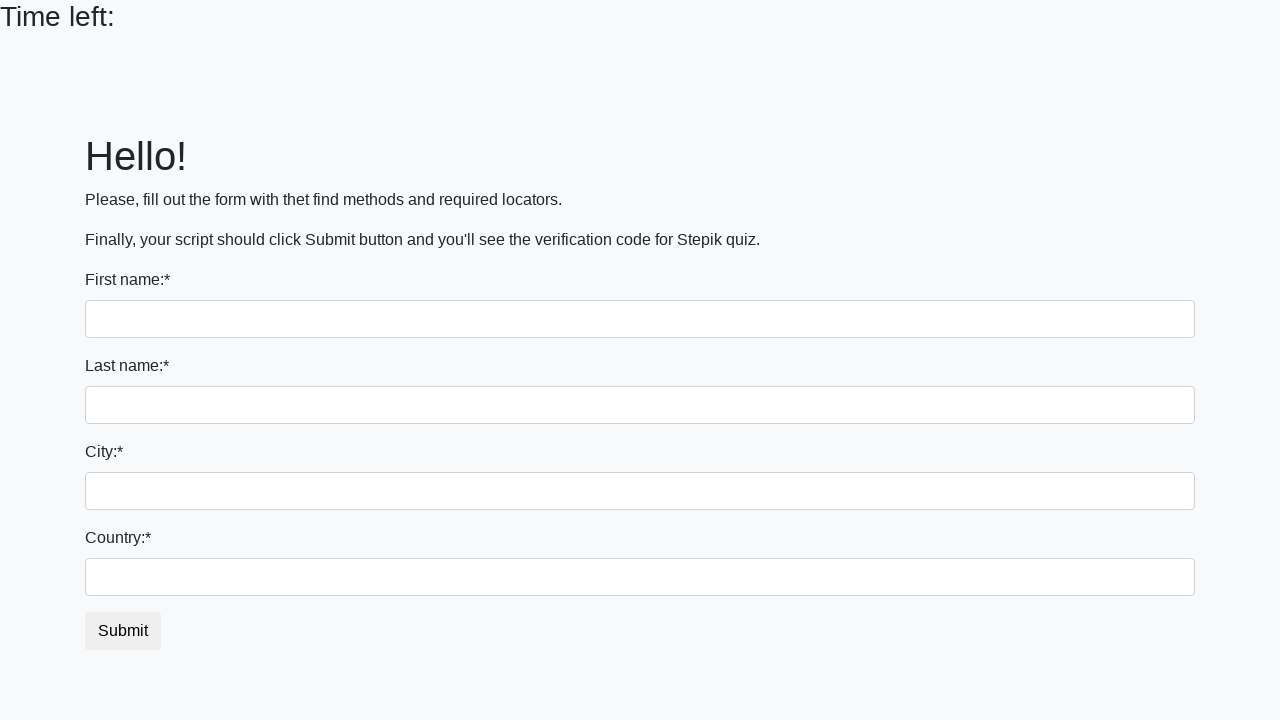

Form page loaded and input fields became available
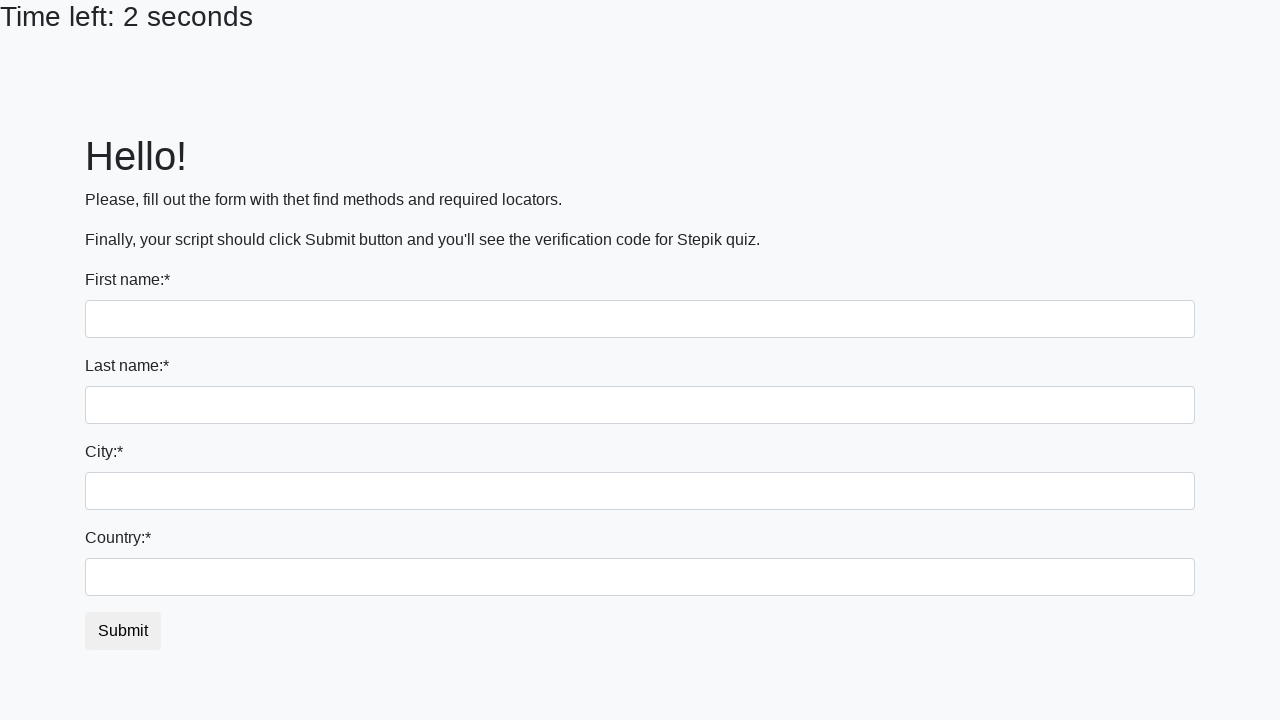

Filled first name field with 'Ivan' on input
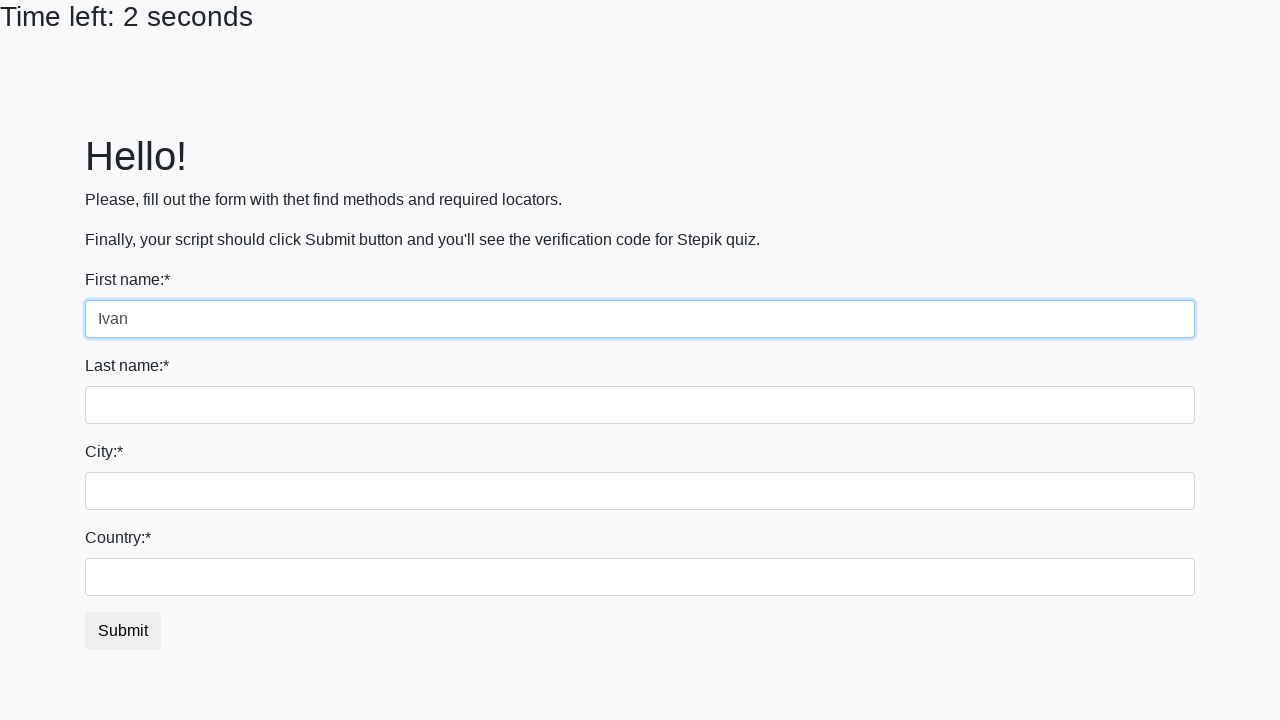

Filled last name field with 'Petrov' on input[name='last_name']
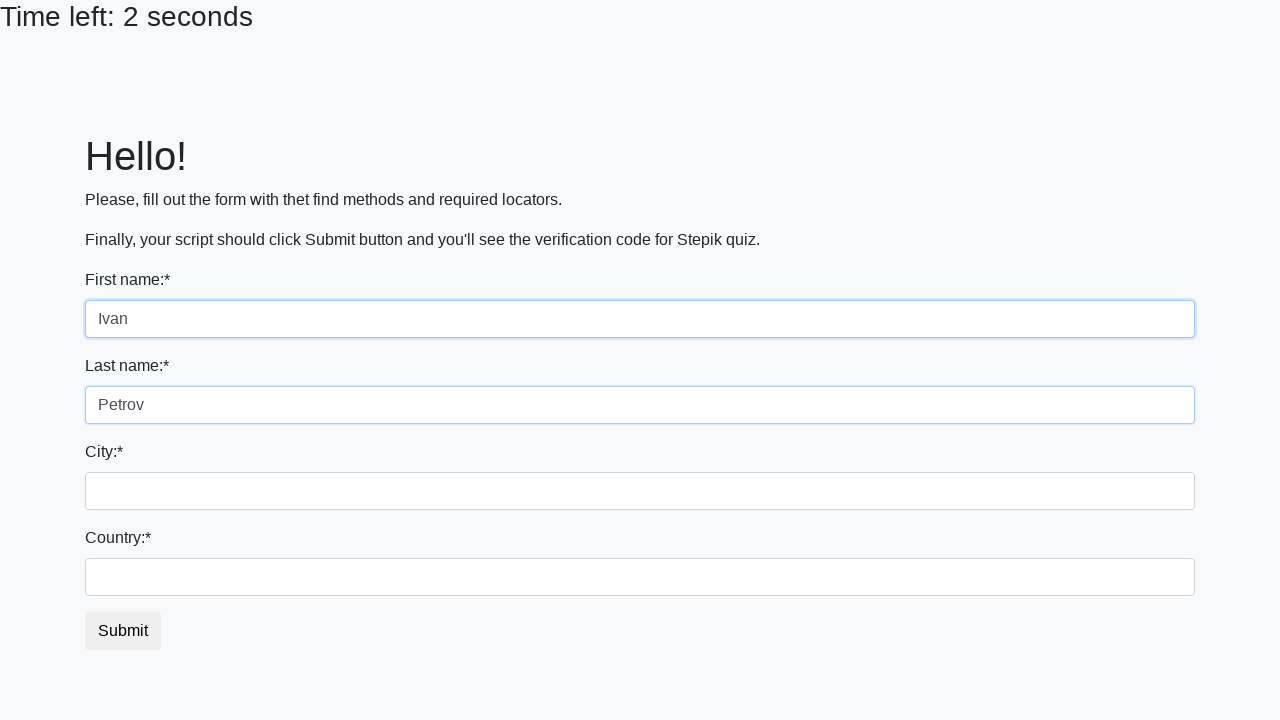

Filled city field with 'Smolensk' on .form-control.city
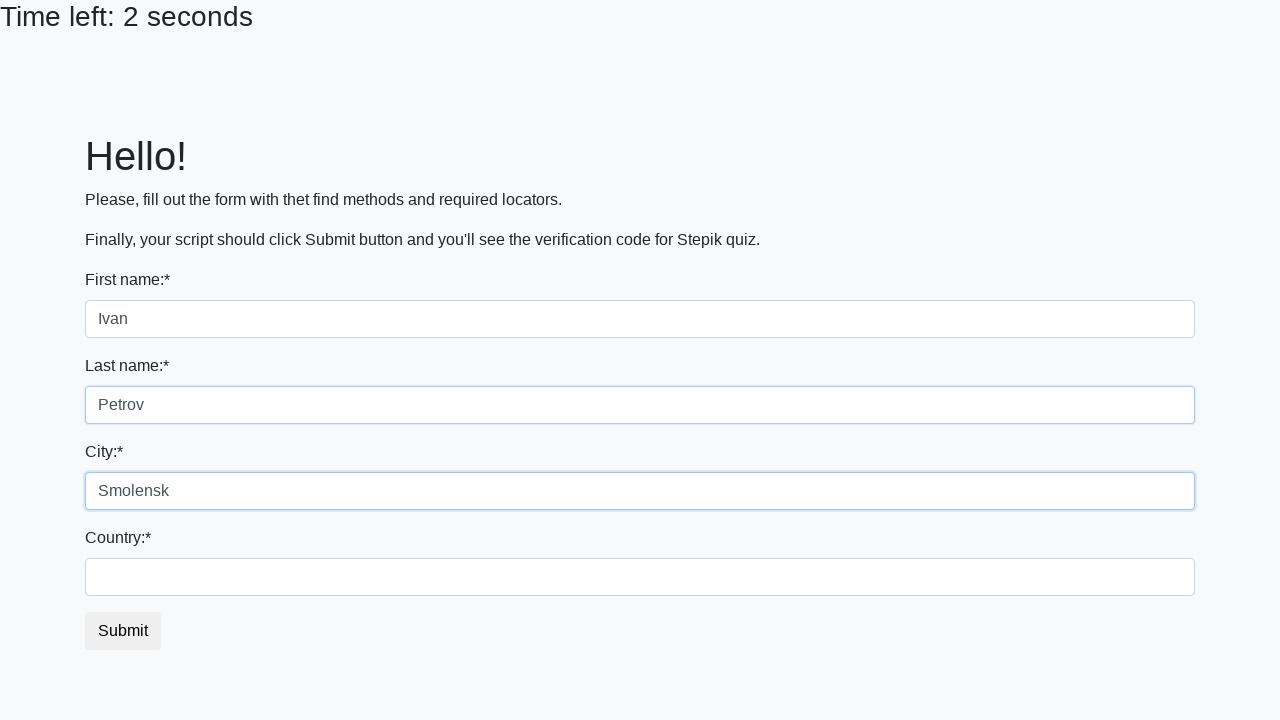

Filled country field with 'Russia' on #country
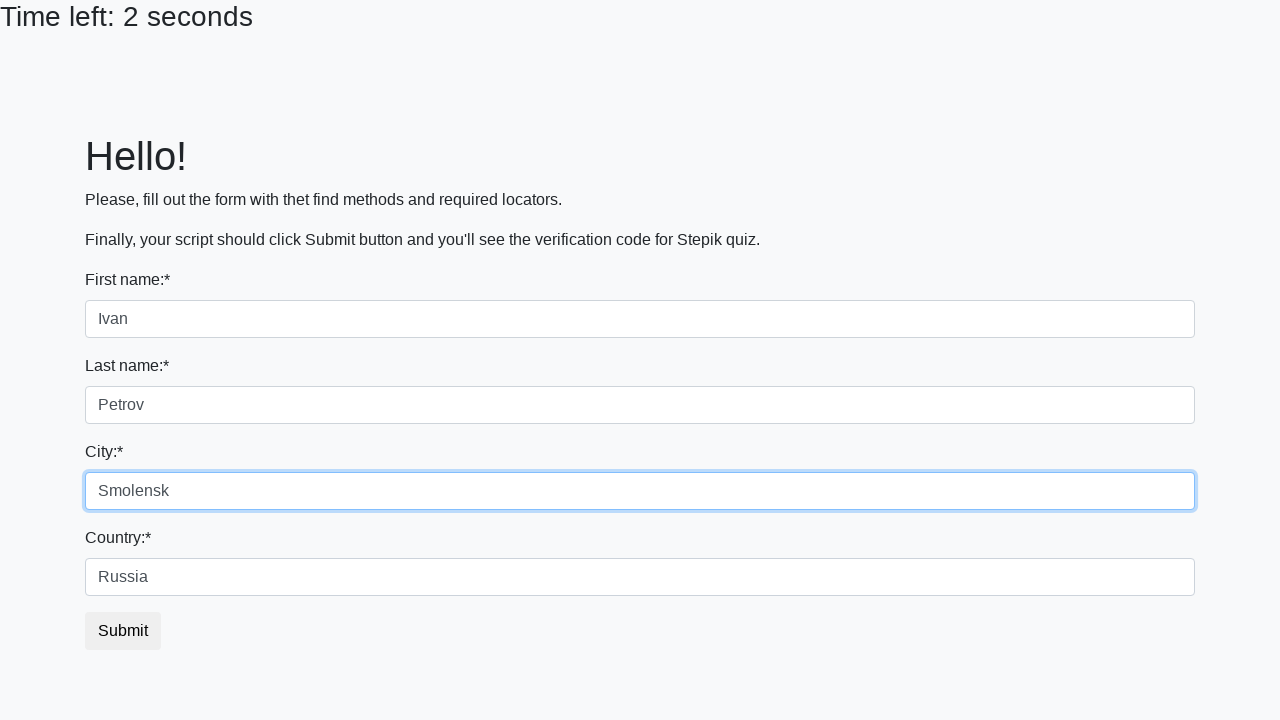

Clicked submit button to submit the form at (123, 631) on button.btn
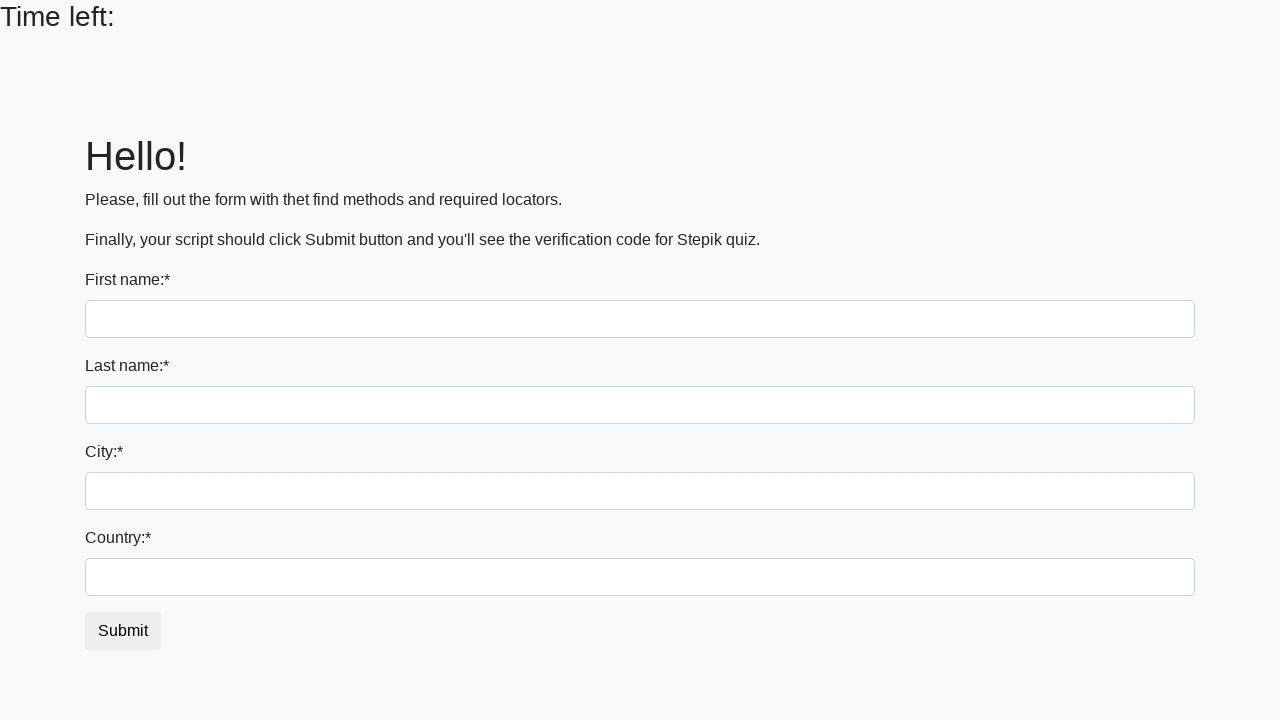

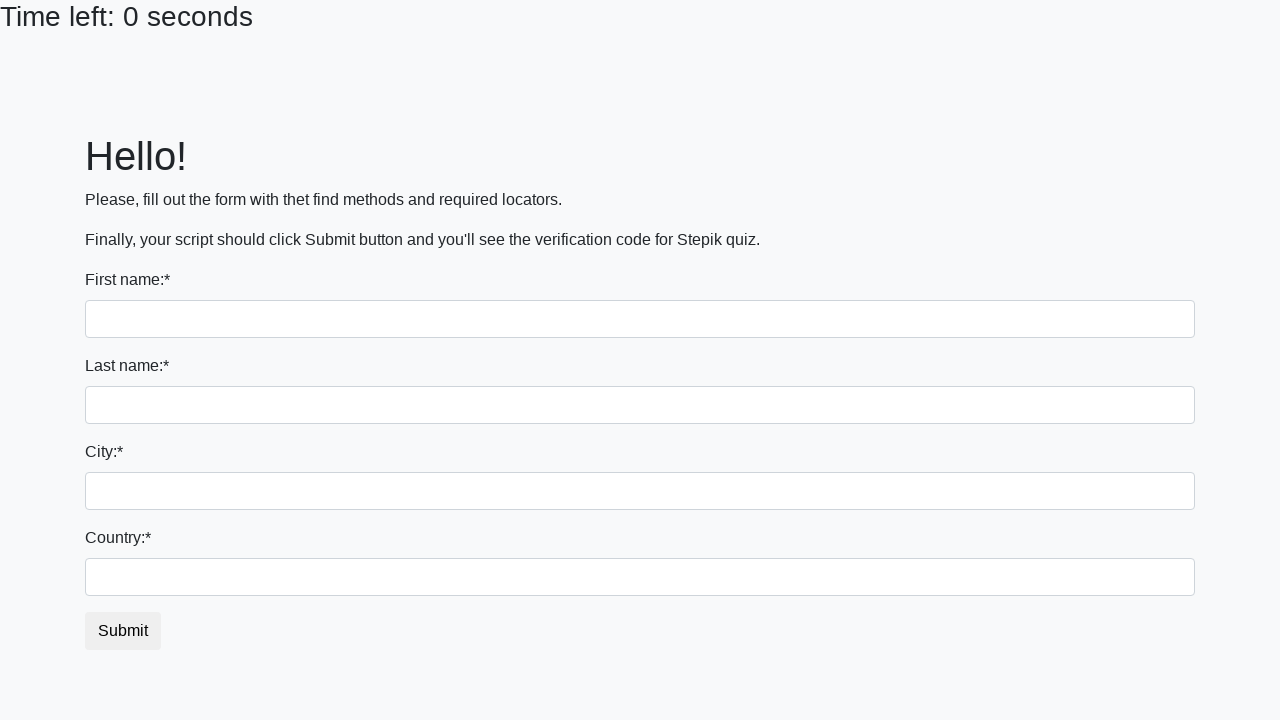